Tests opening a new browser tab by clicking a link that opens in a new tab

Starting URL: https://rahulshettyacademy.com/AutomationPractice/

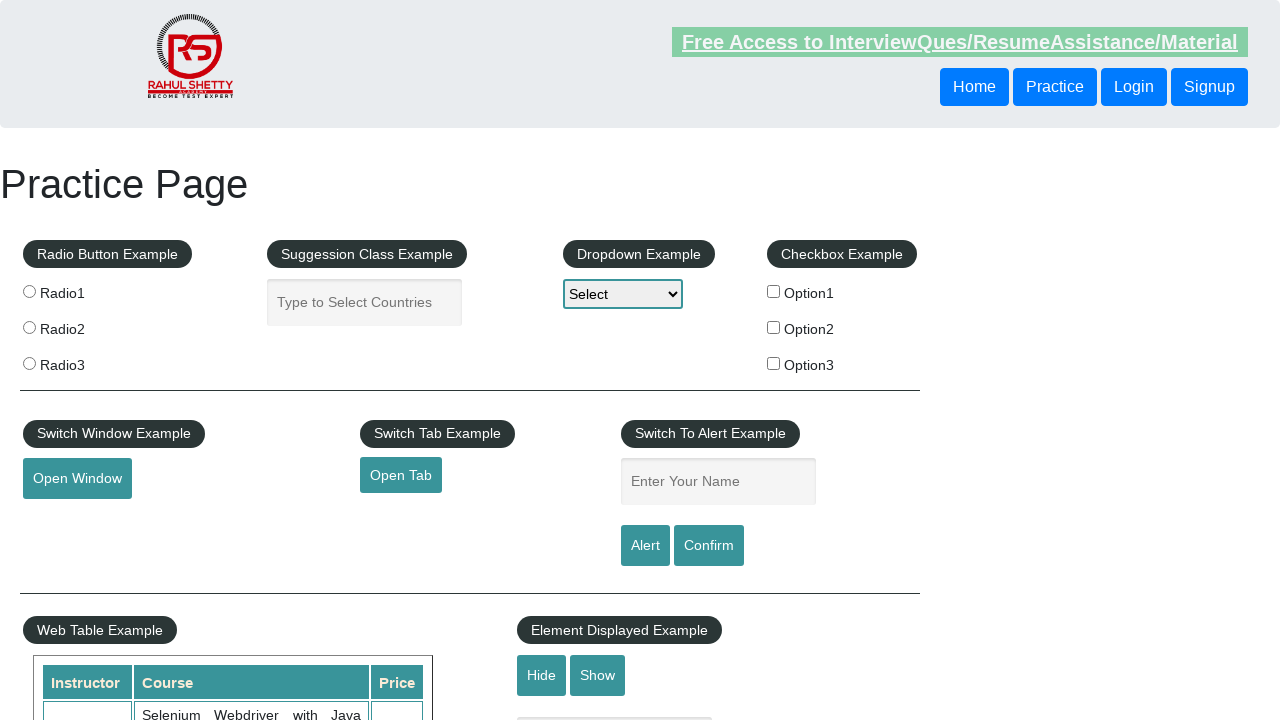

Clicked link with id 'opentab' to open new tab at (401, 475) on #opentab
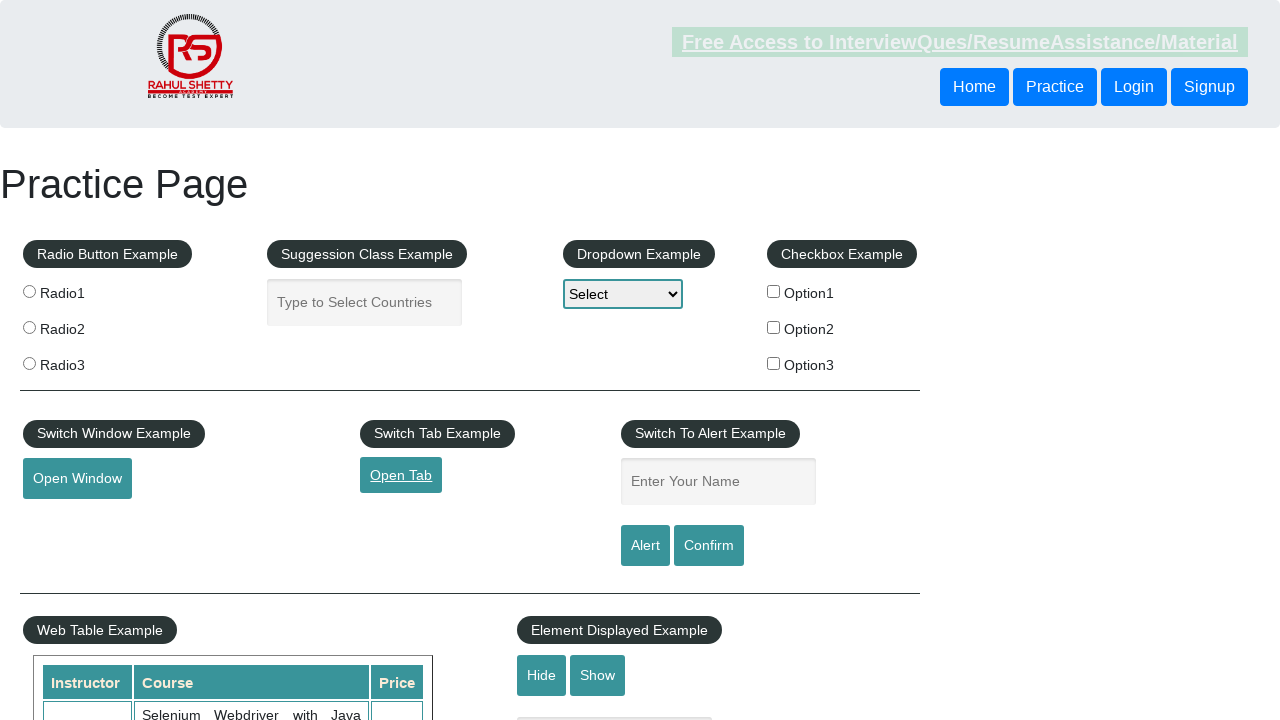

Captured new tab page object
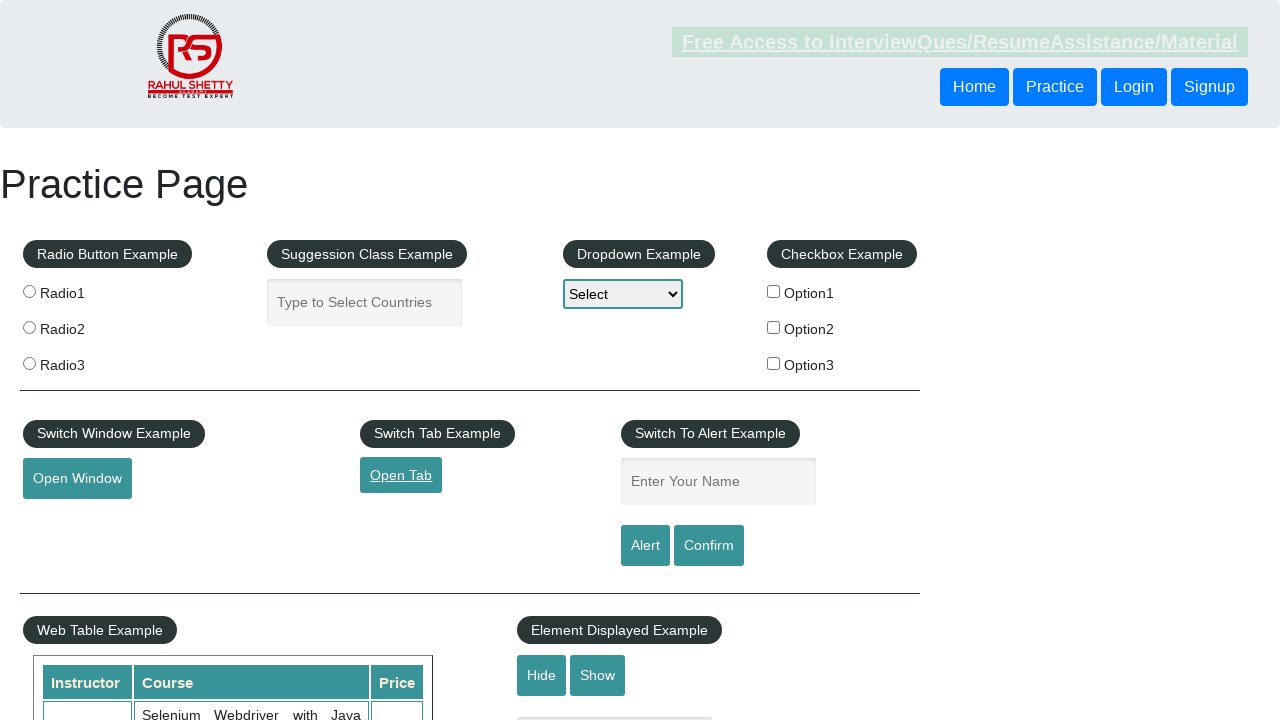

New tab finished loading
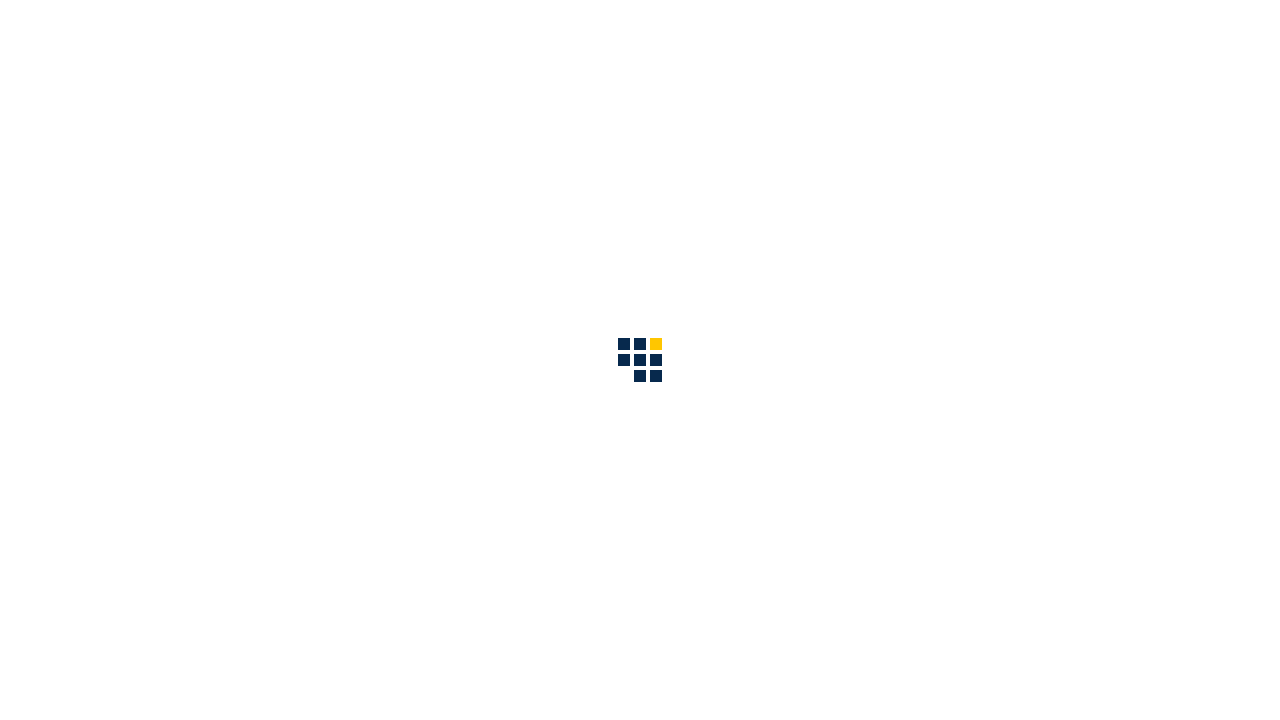

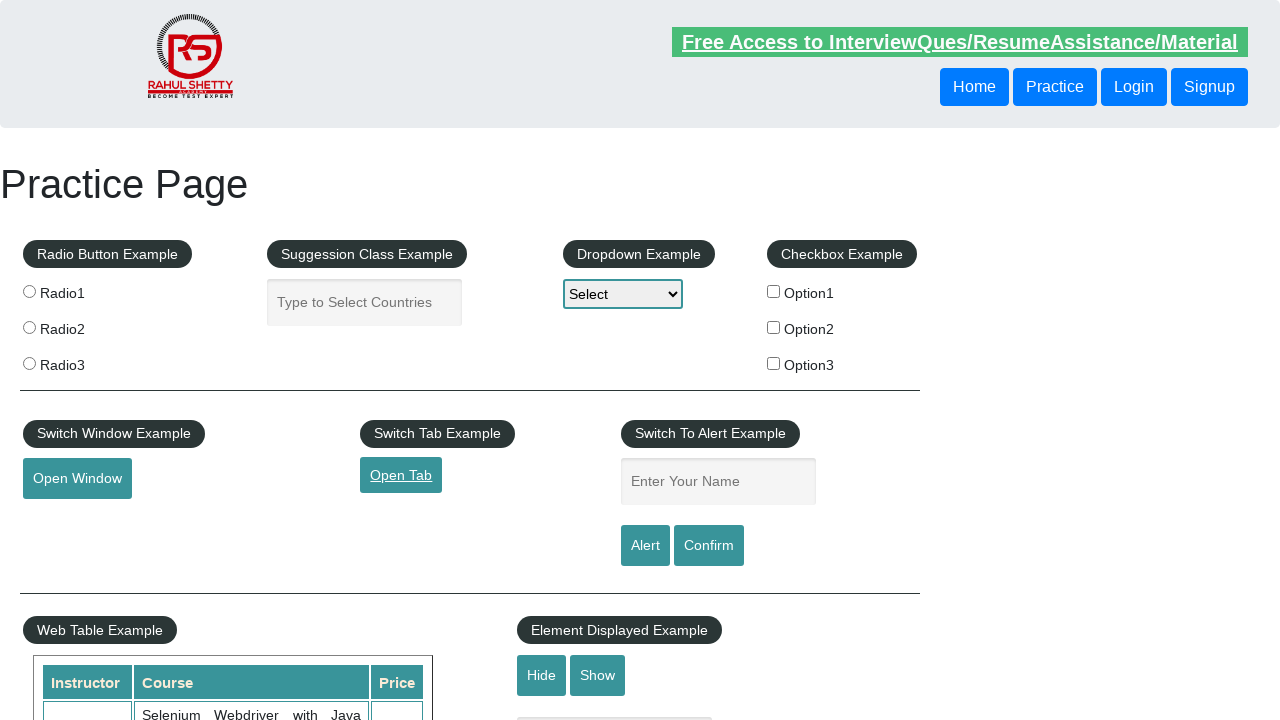